Tests JavaScript alert and confirm dialogs by clicking buttons and handling the dialogs

Starting URL: https://the-internet.herokuapp.com/javascript_alerts

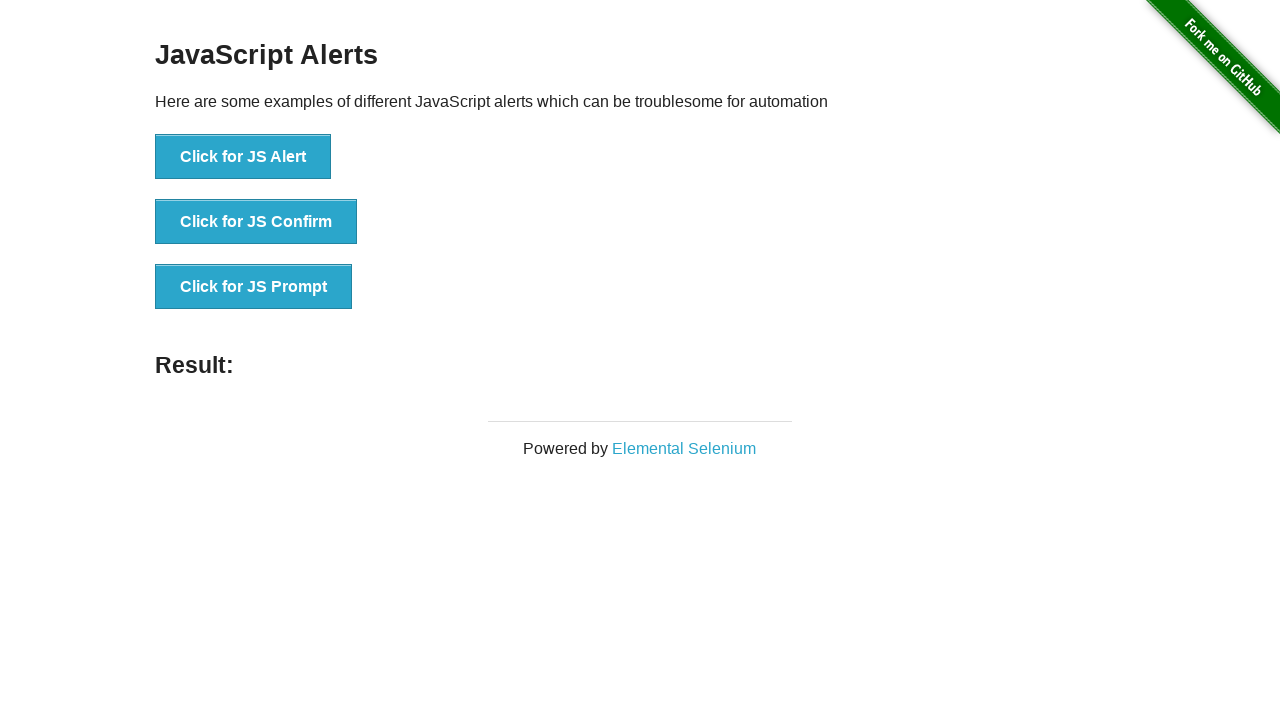

Set up dialog handler to accept all dialogs
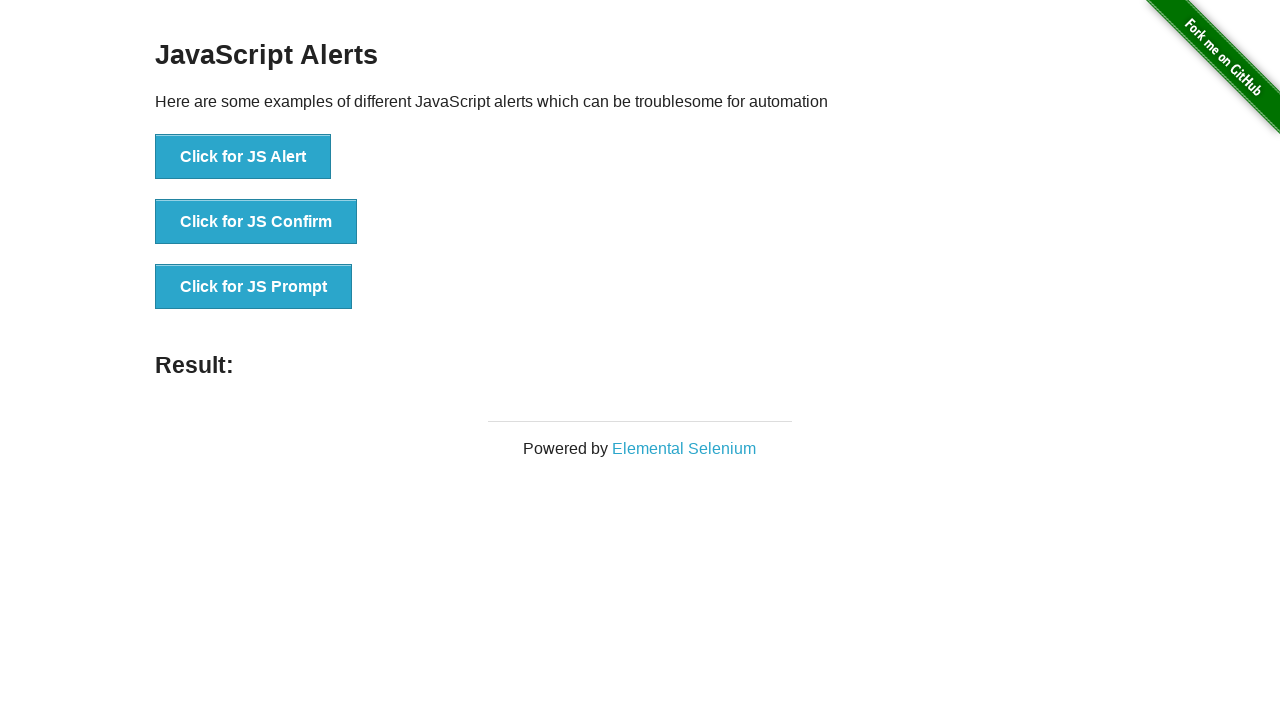

Clicked JavaScript alert button at (243, 157) on [onclick='jsAlert()']
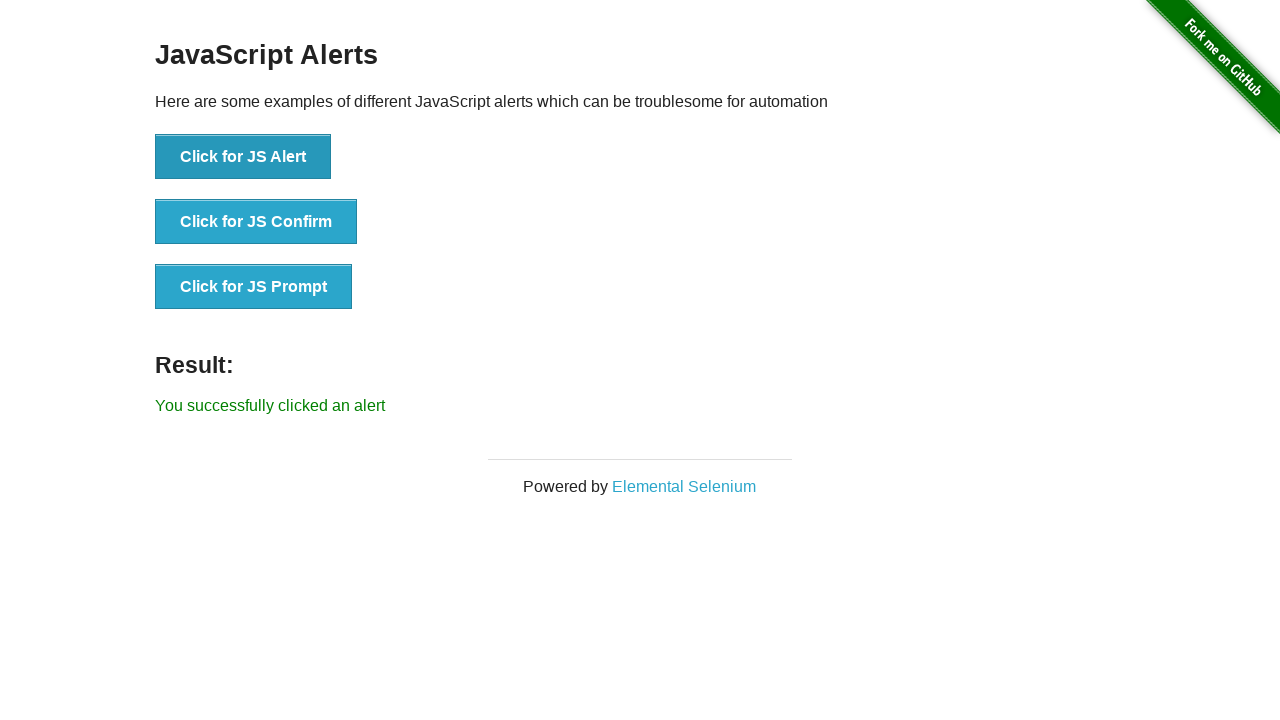

Clicked JavaScript confirm button at (256, 222) on [onclick='jsConfirm()']
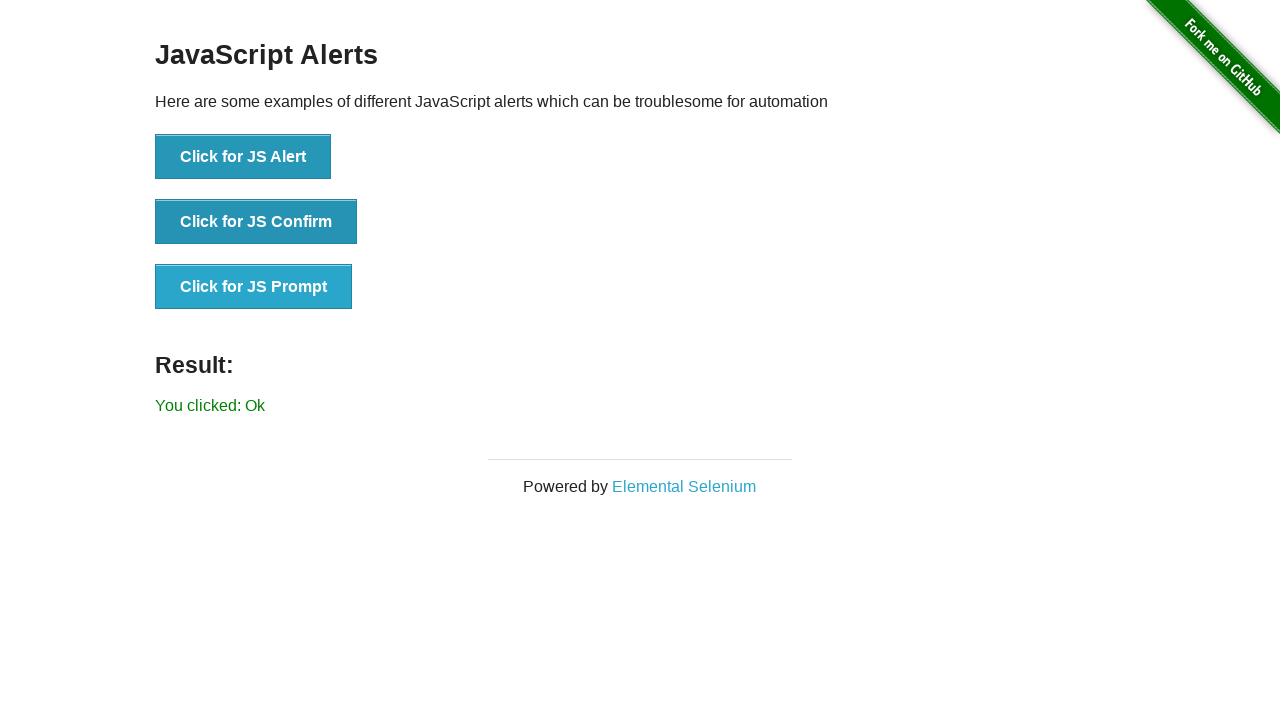

Retrieved result text from page
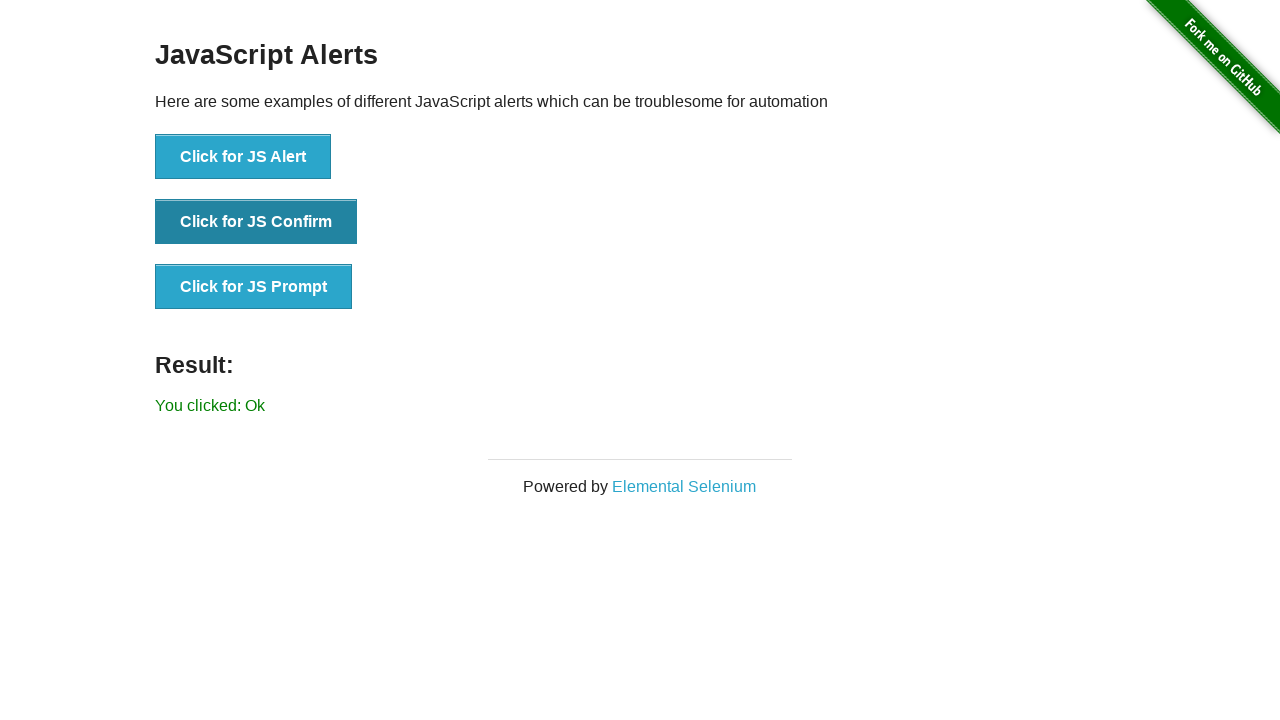

Verified result text matches expected value 'You clicked: Ok'
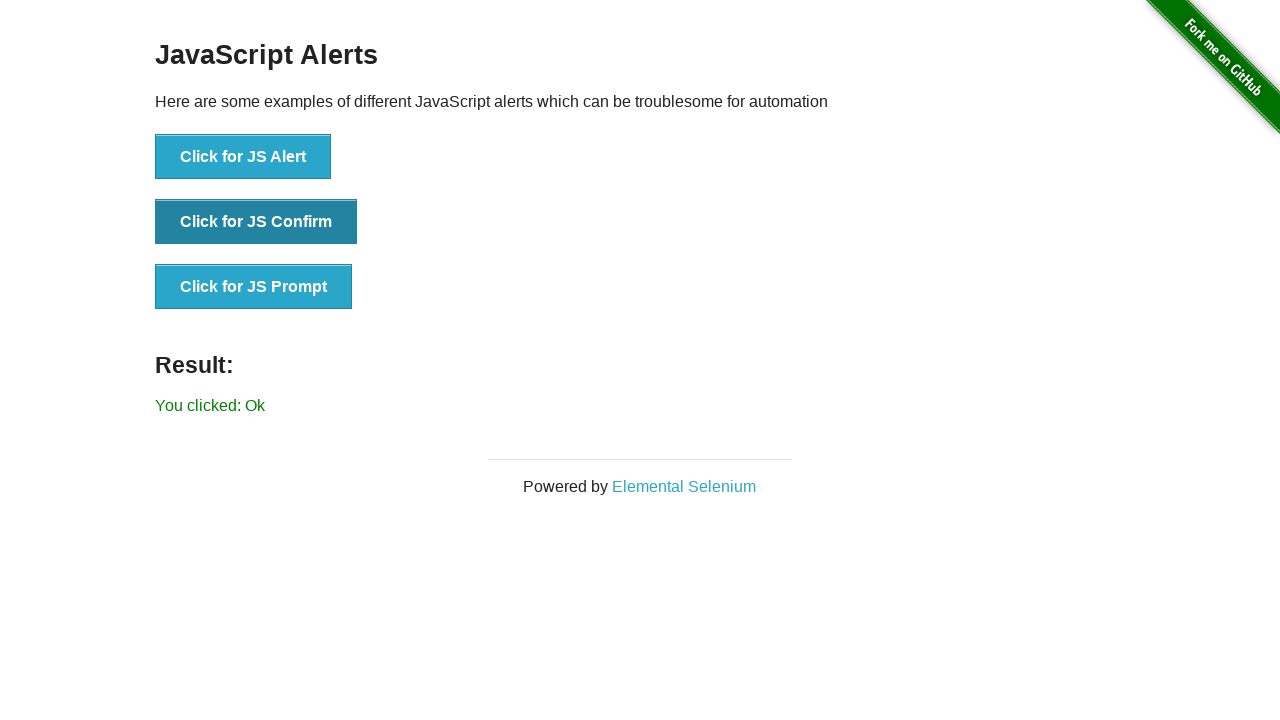

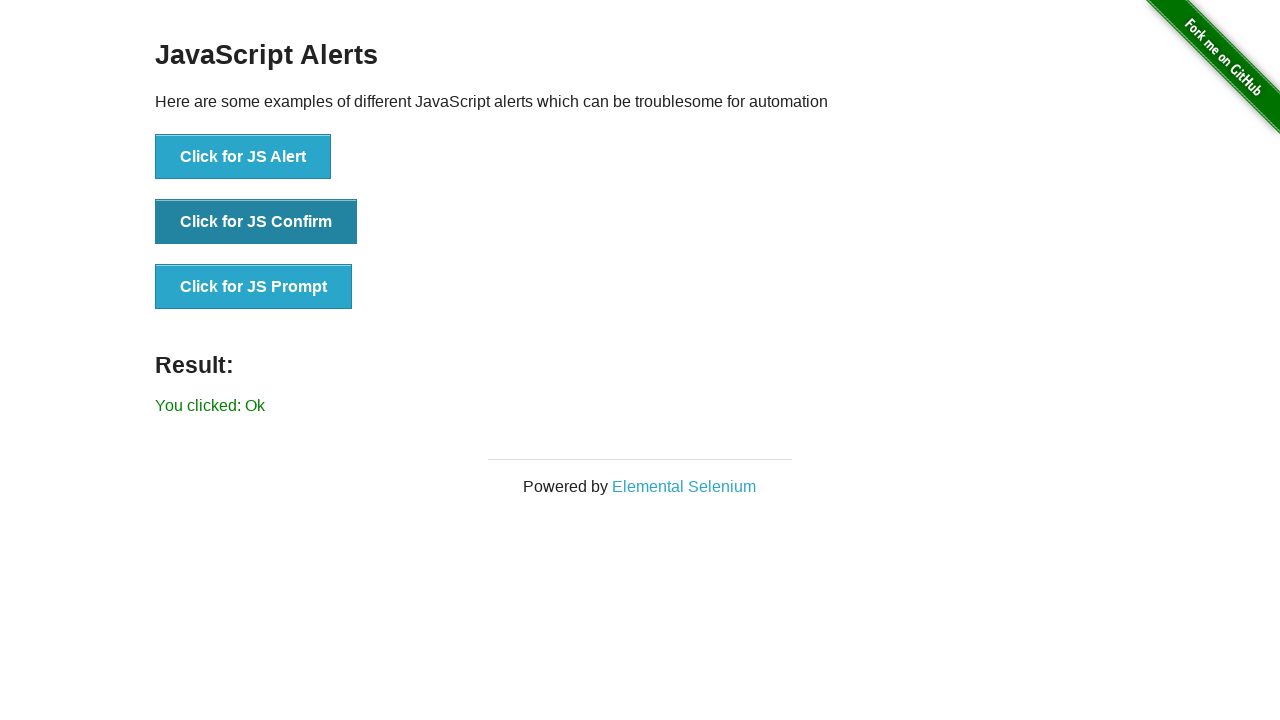